Tests that the username field handles special characters appropriately

Starting URL: https://www.saucedemo.com/

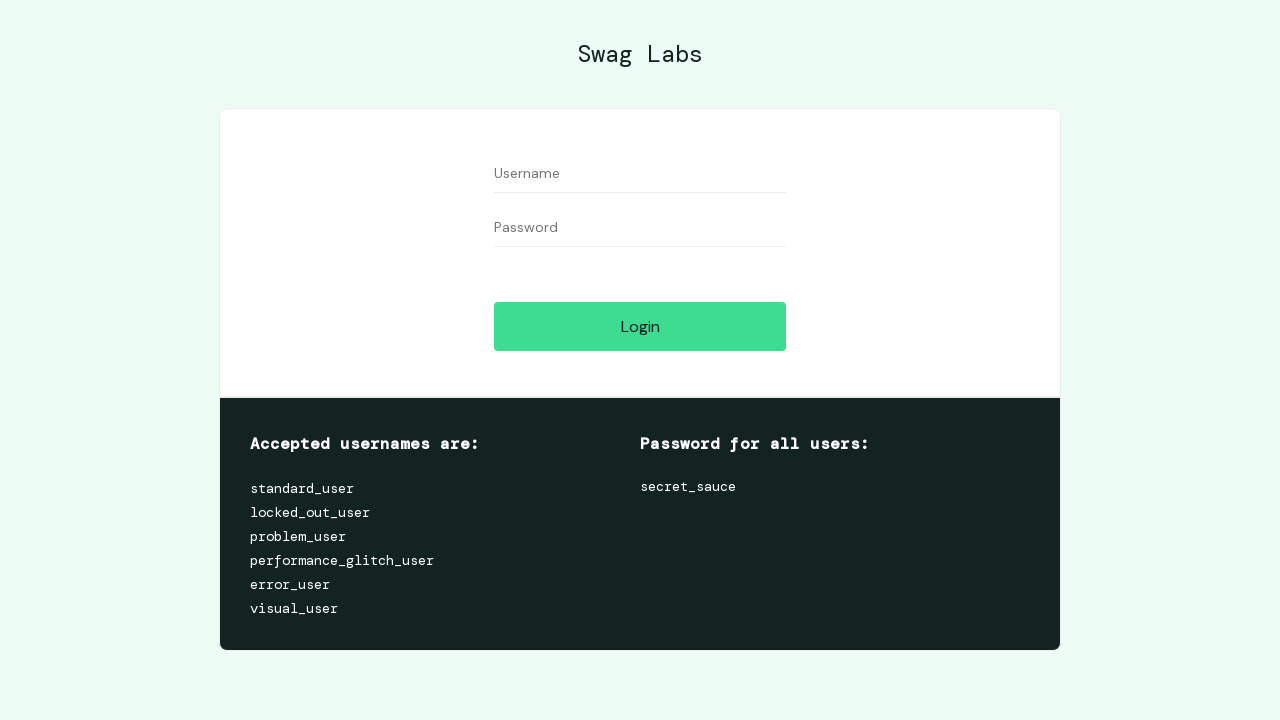

Filled username field with special characters '!@#$%^&*()' on #user-name
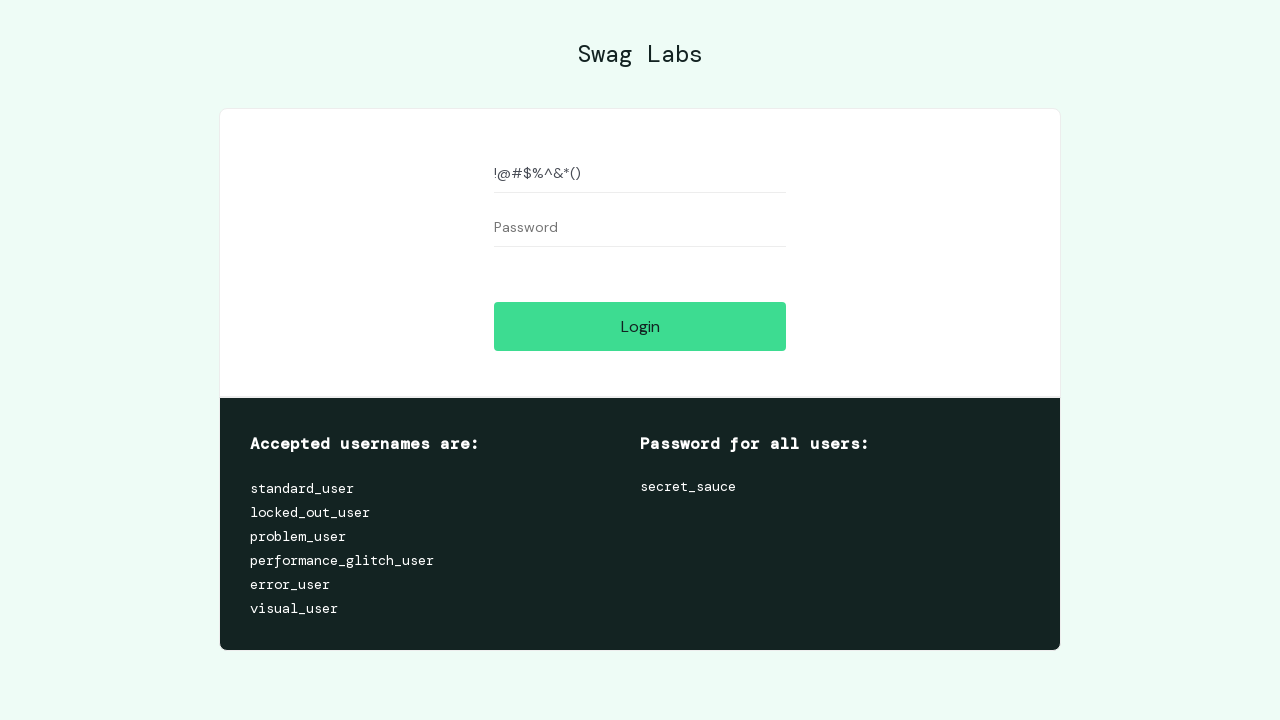

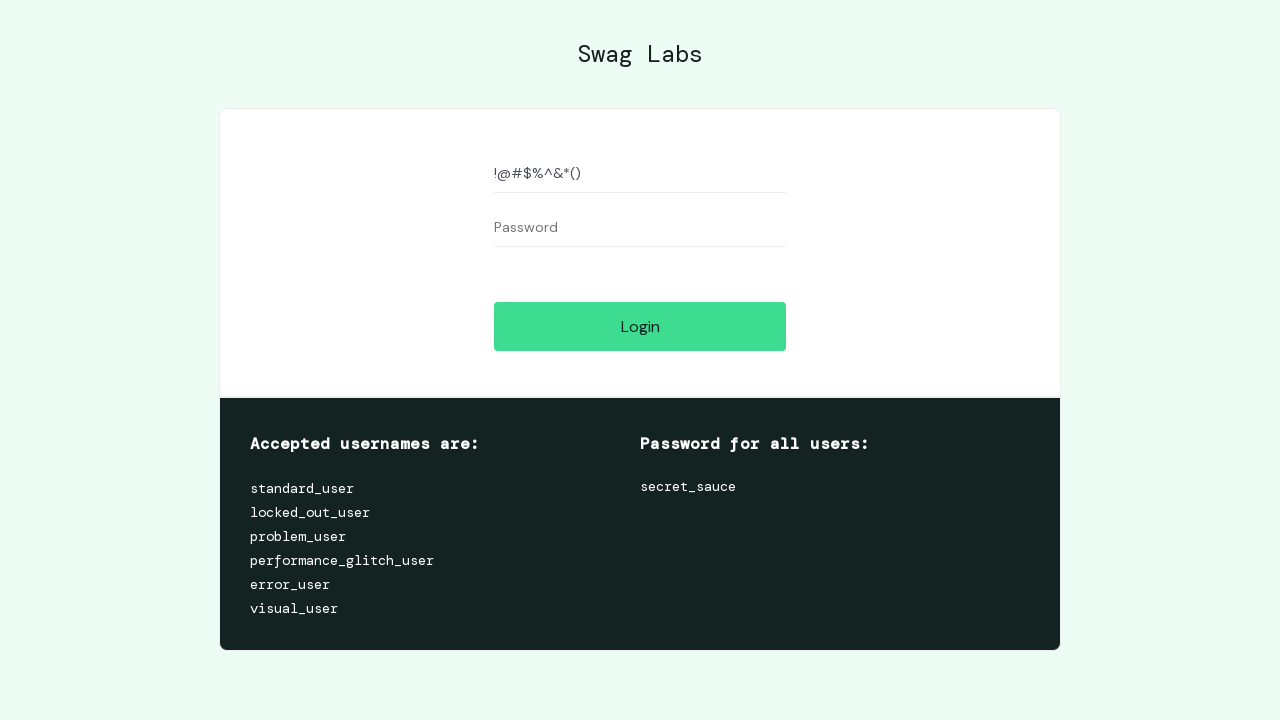